Navigates to JPL Space page and clicks the full image button to view the featured Mars image

Starting URL: https://data-class-jpl-space.s3.amazonaws.com/JPL_Space/index.html

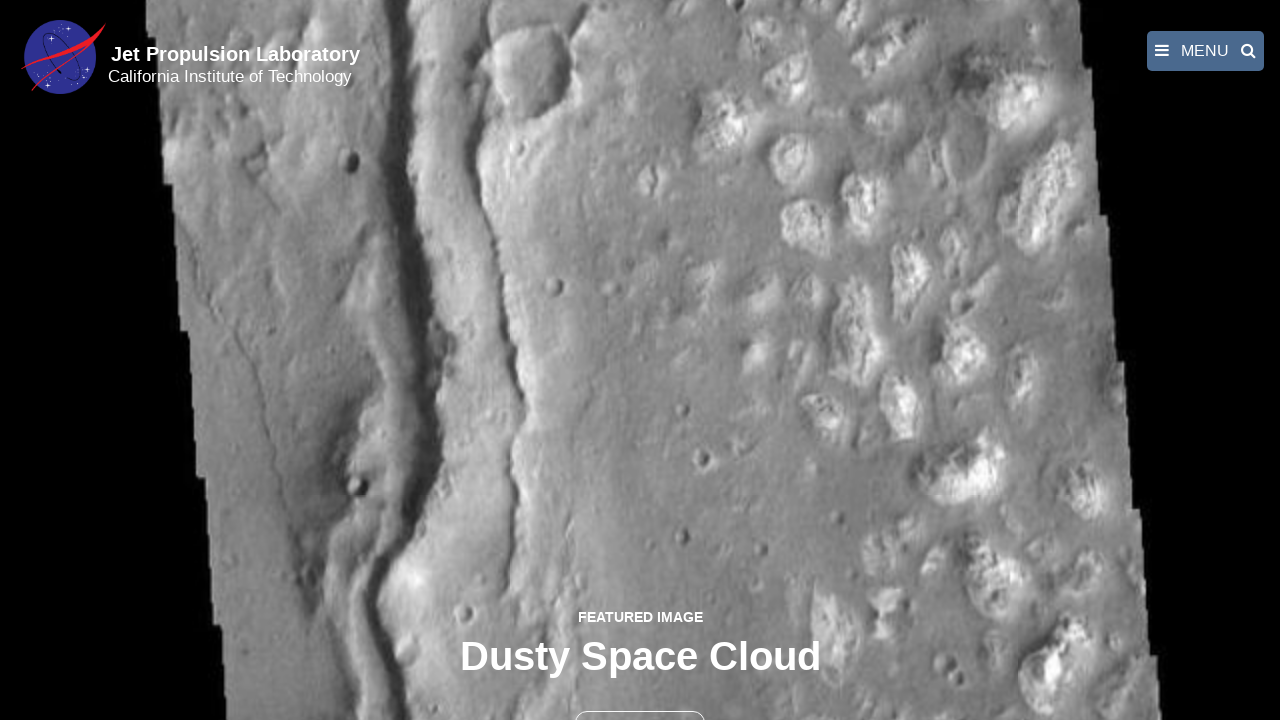

Navigated to JPL Space page
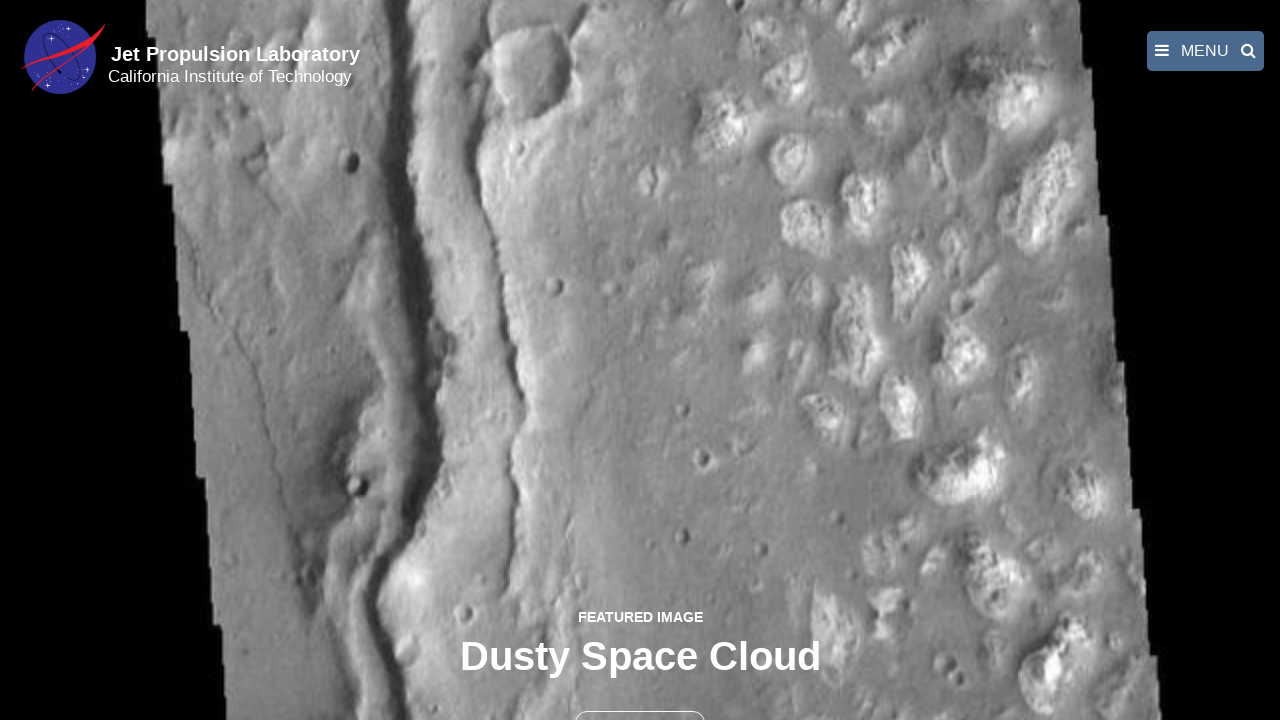

Clicked the full image button to view featured Mars image at (640, 699) on button >> nth=1
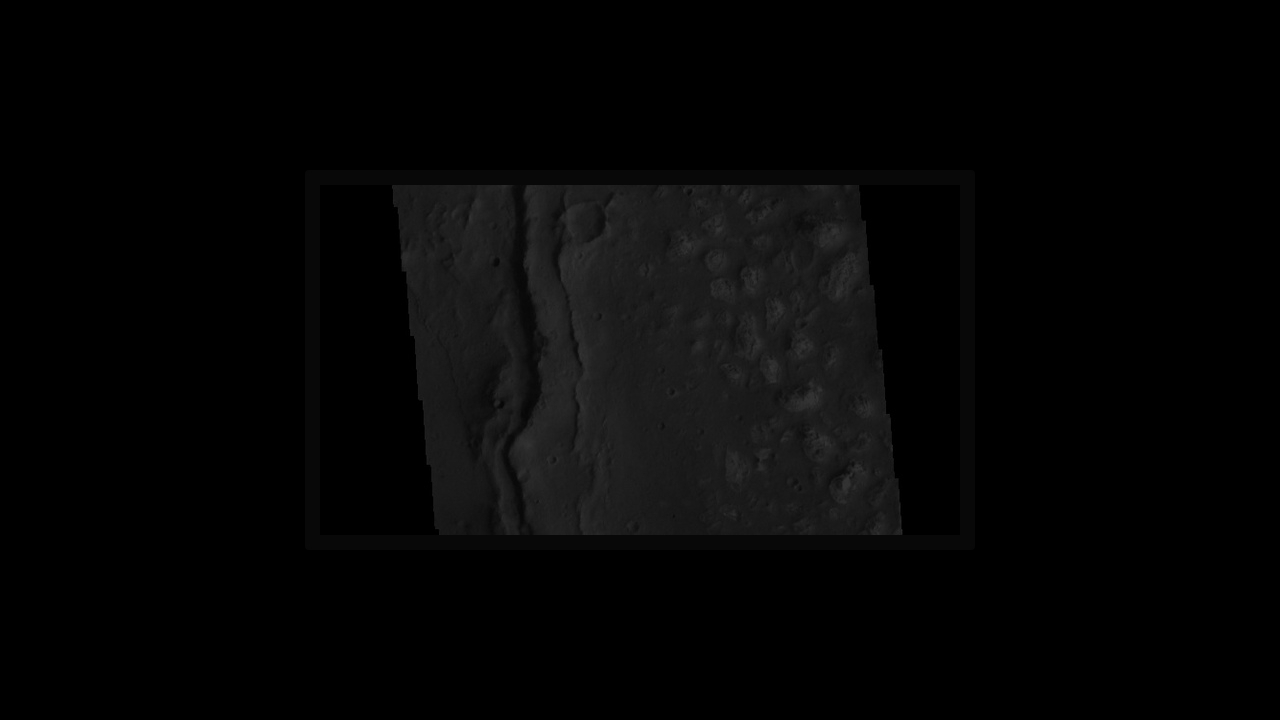

Full-size featured Mars image loaded
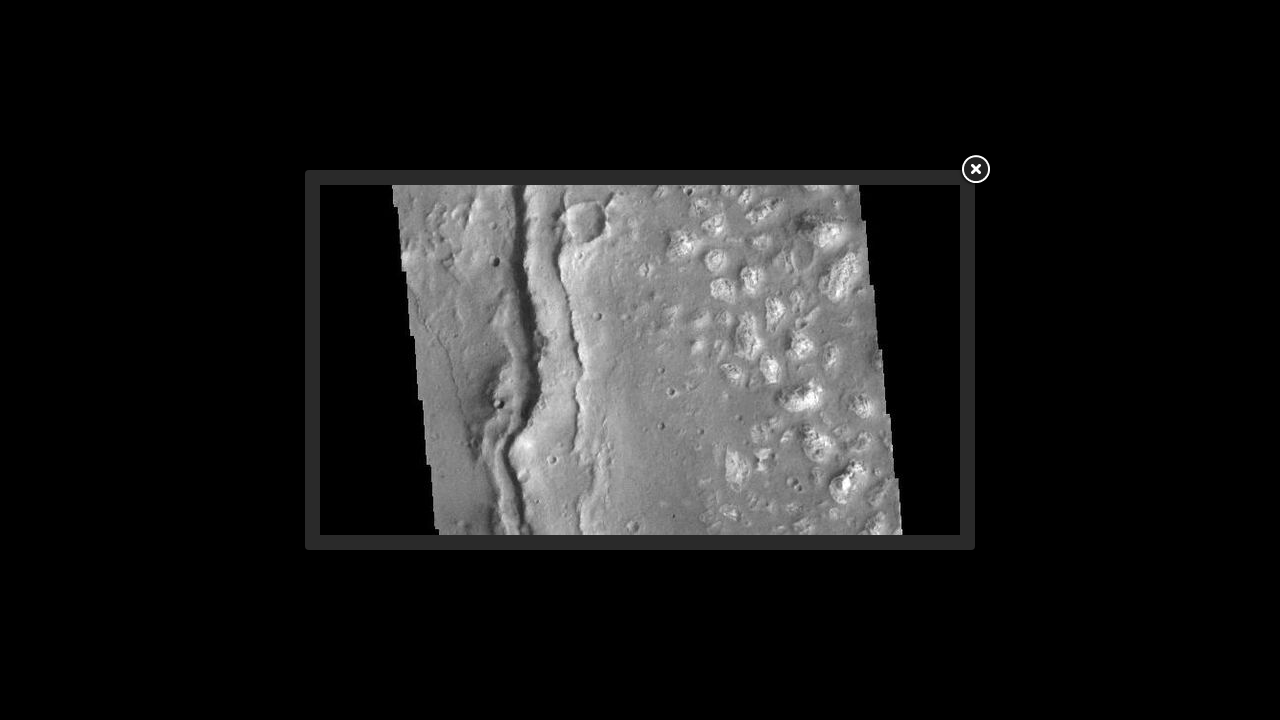

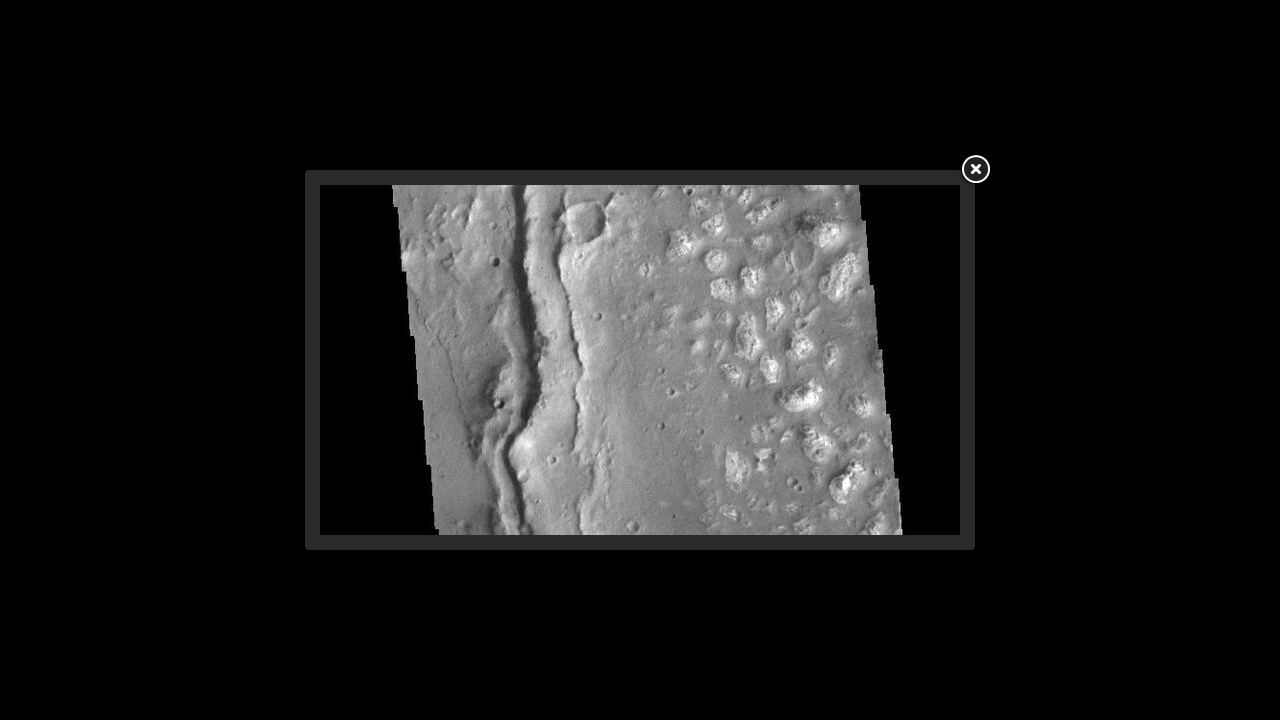